Tests prompt alert functionality by clicking a button that triggers a prompt alert and entering text into it

Starting URL: https://demoqa.com/alerts

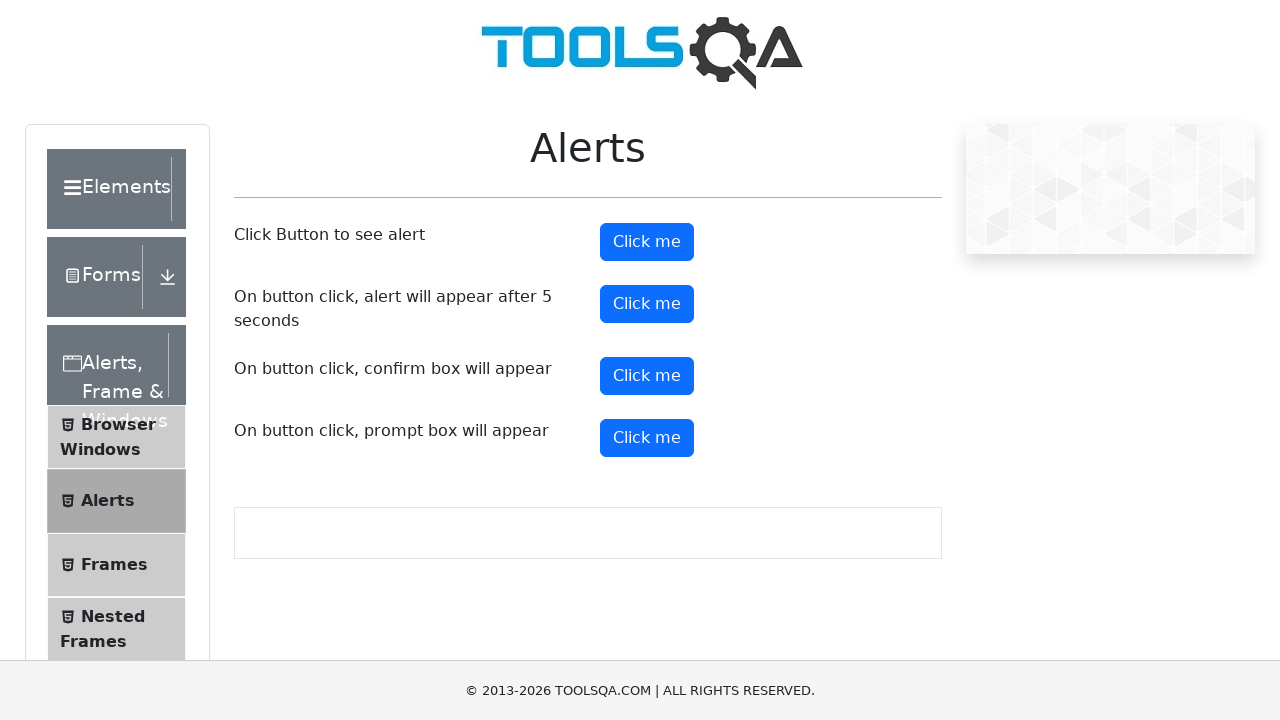

Clicked prompt button to trigger alert at (647, 438) on #promtButton
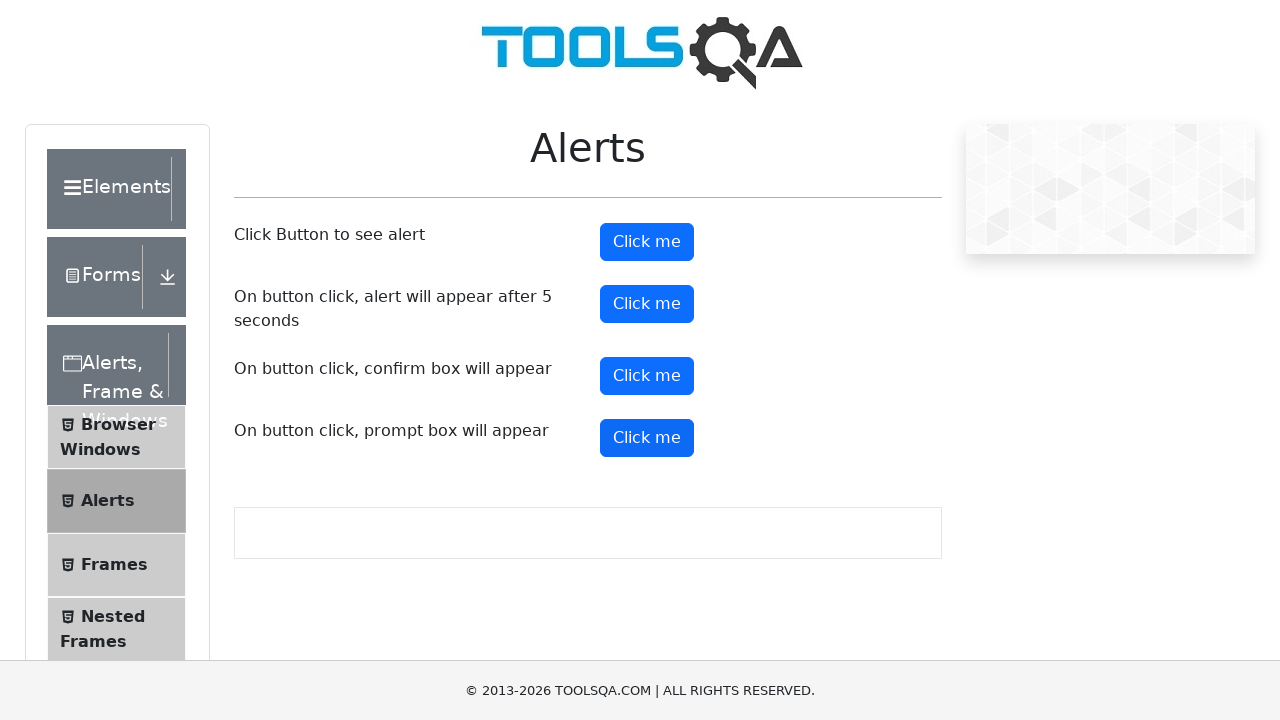

Set up dialog handler to accept prompt with text 'Alexandra'
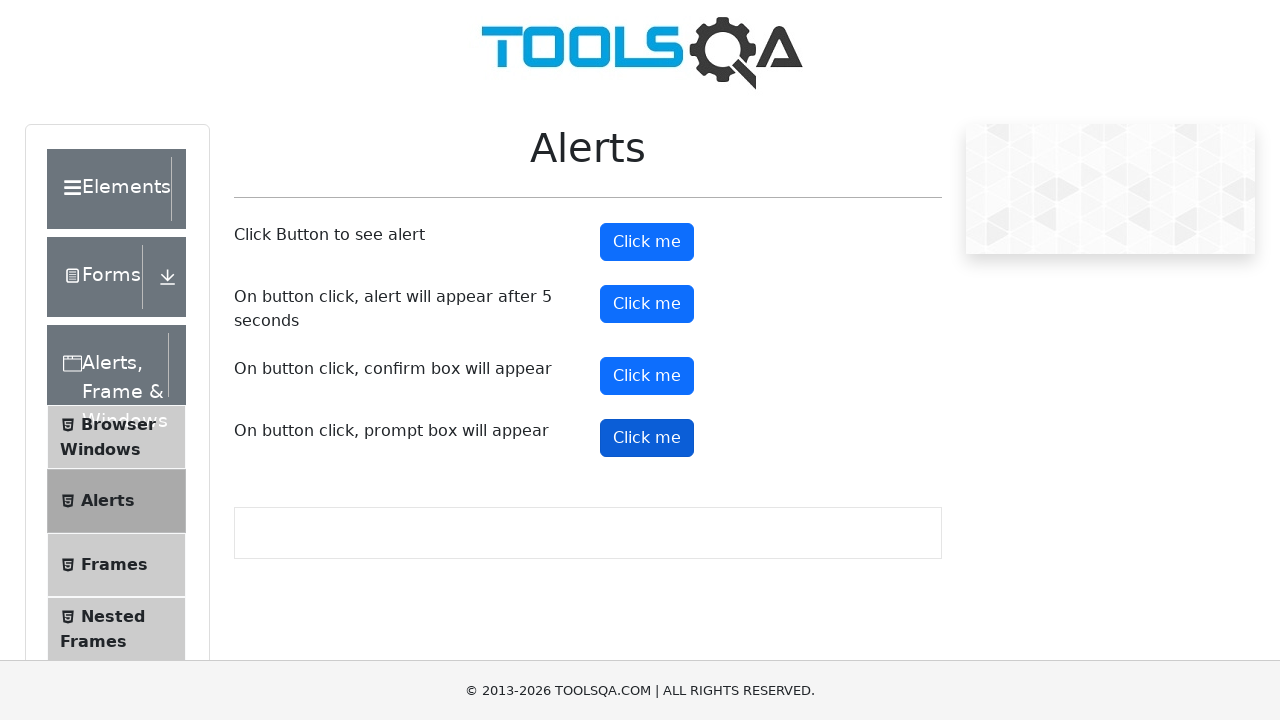

Clicked prompt button again to trigger dialog and execute handler at (647, 438) on #promtButton
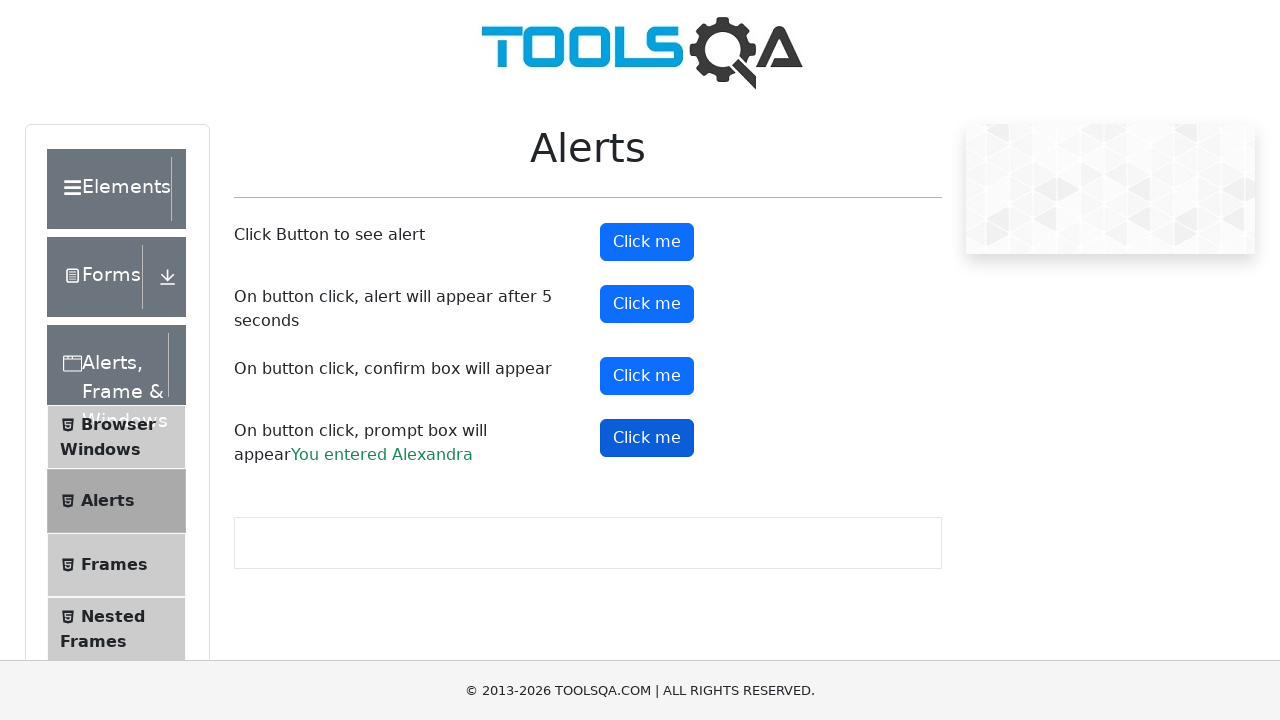

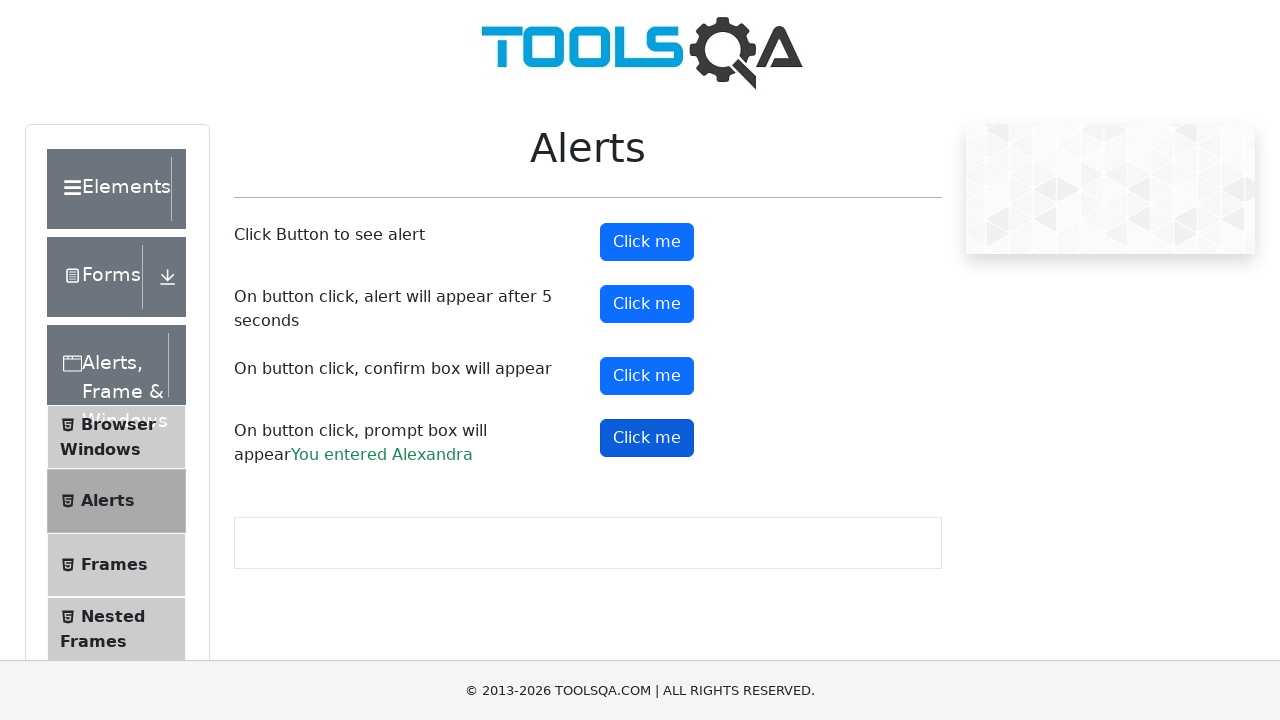